Tests dropdown selection functionality by selecting options using different methods (visible text, value, and index) and verifies the dropdown options

Starting URL: https://the-internet.herokuapp.com/dropdown

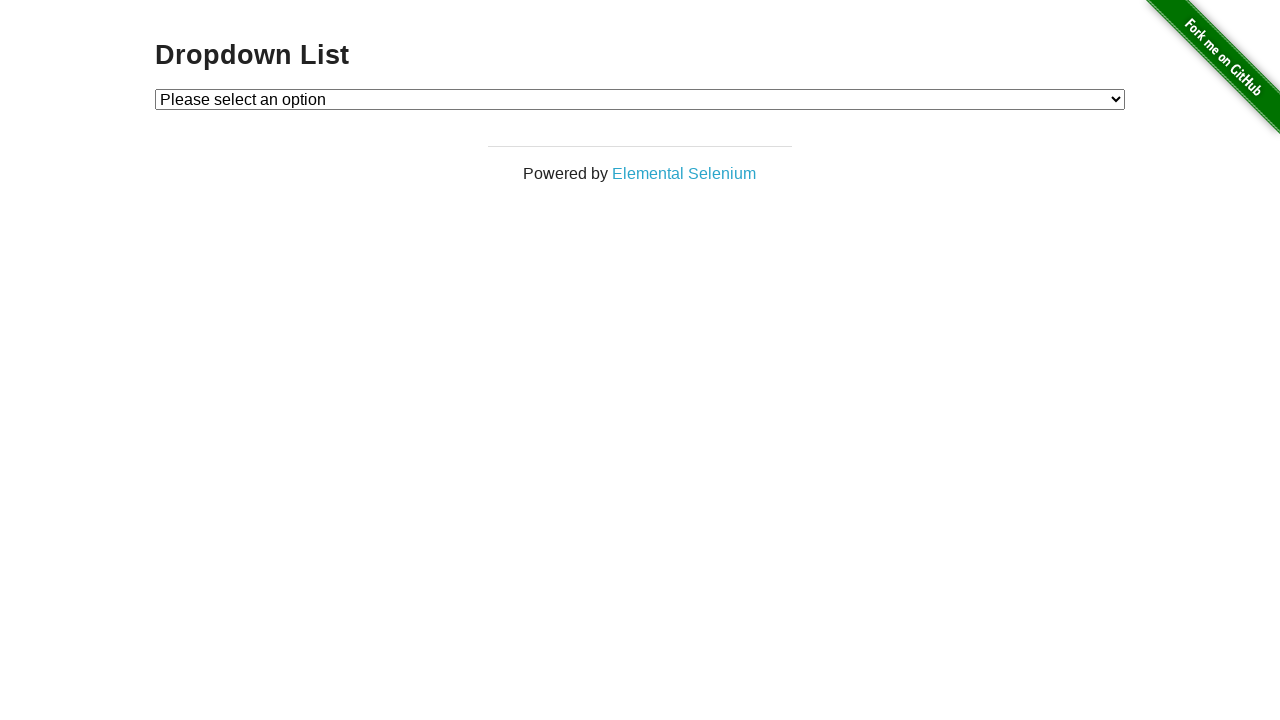

Located the dropdown element
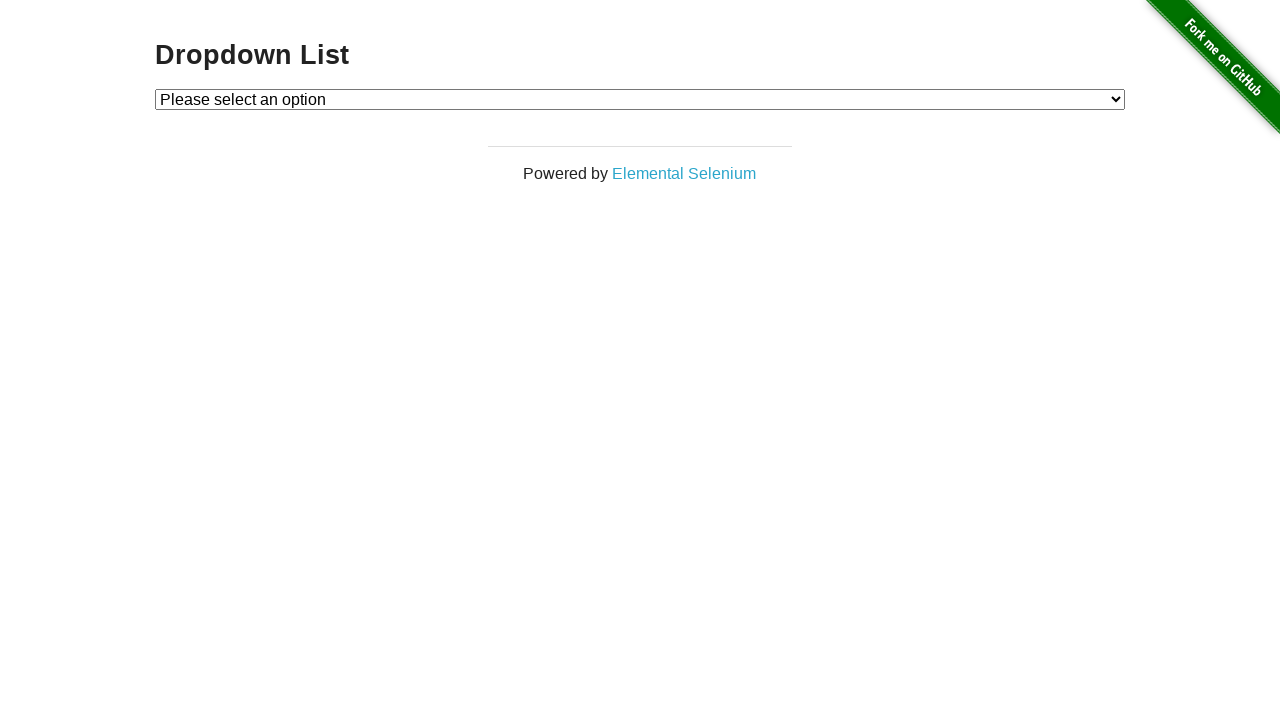

Retrieved default selected option
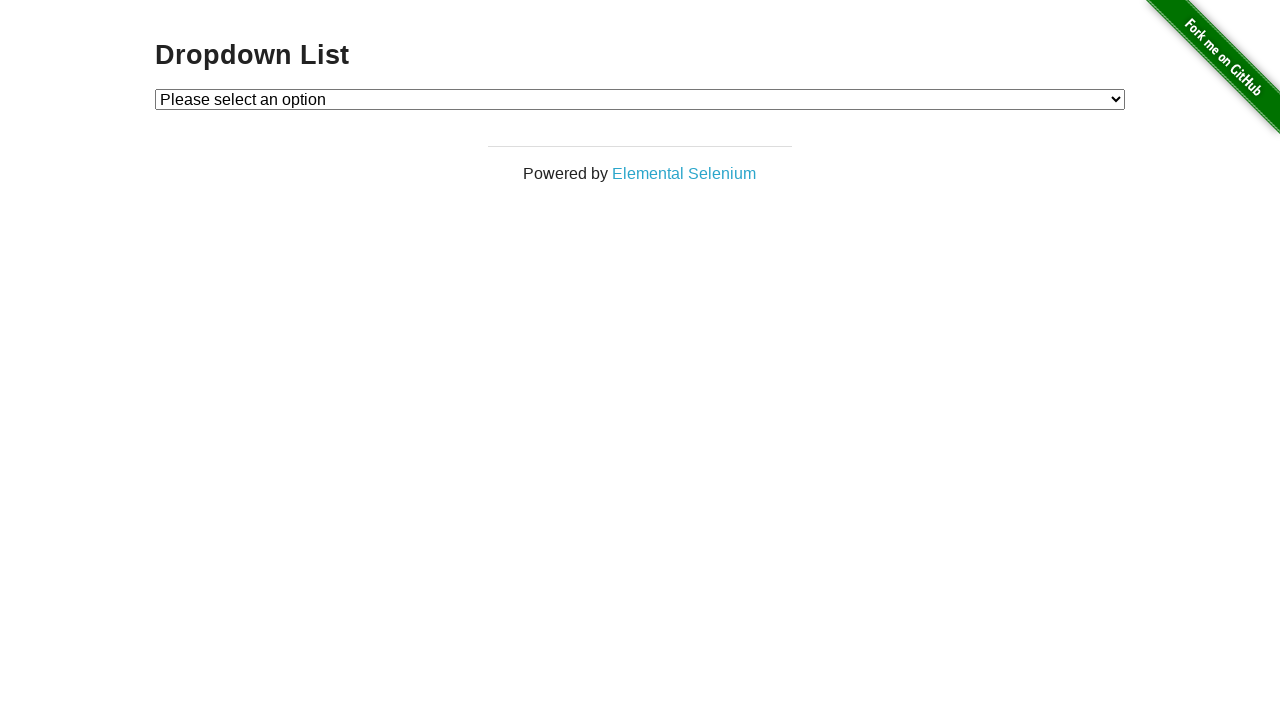

Verified default option is 'Please select an option'
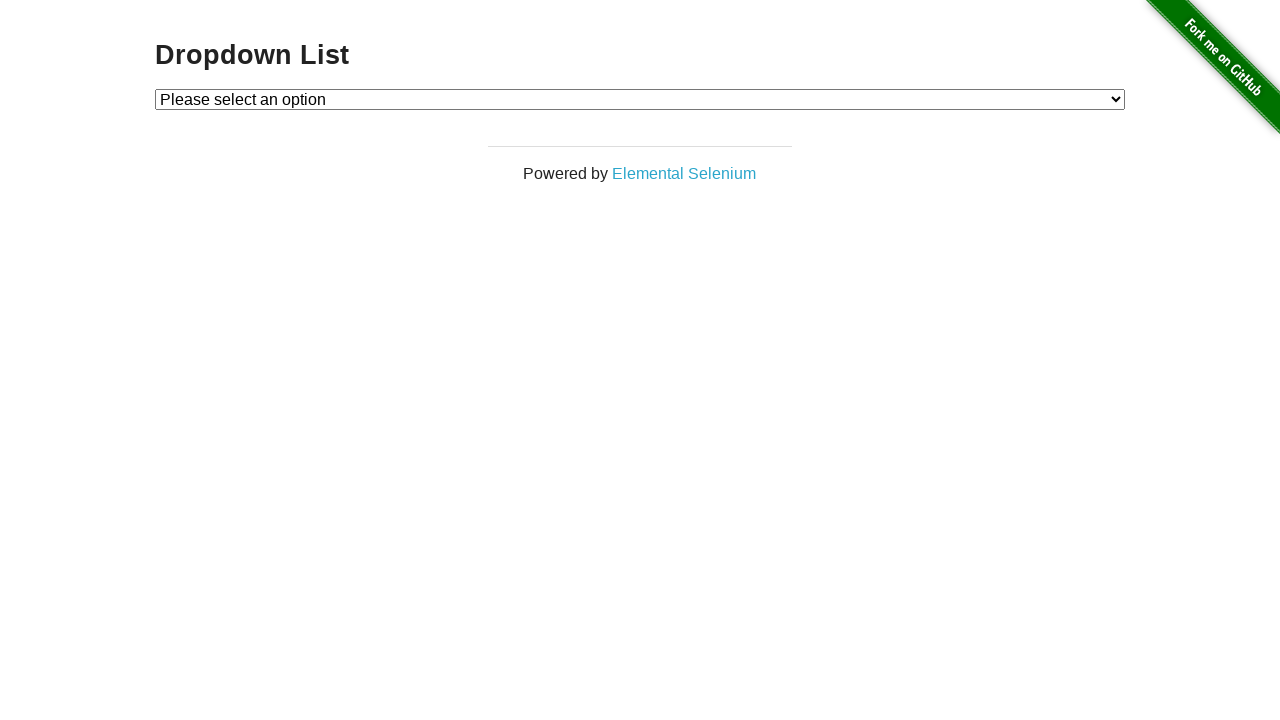

Selected 'Option 1' by visible text on select#dropdown
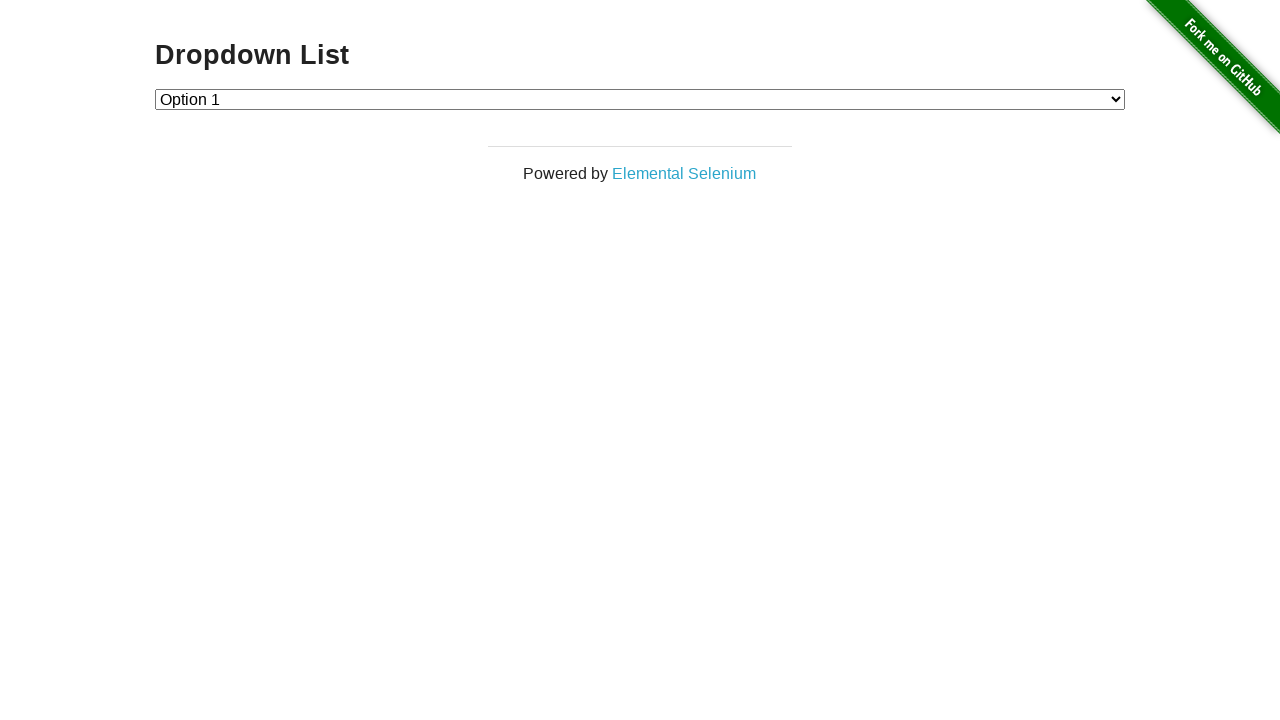

Waited 2000ms for dropdown to update
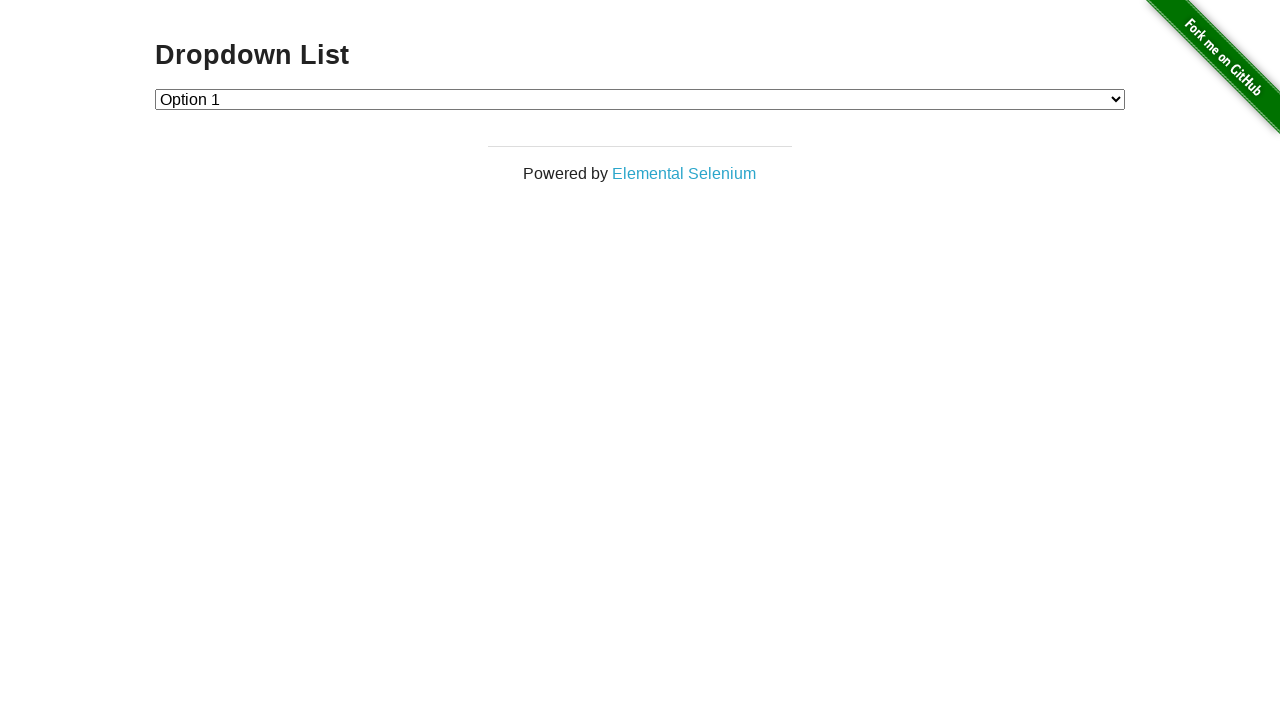

Selected 'Option 2' by value attribute on select#dropdown
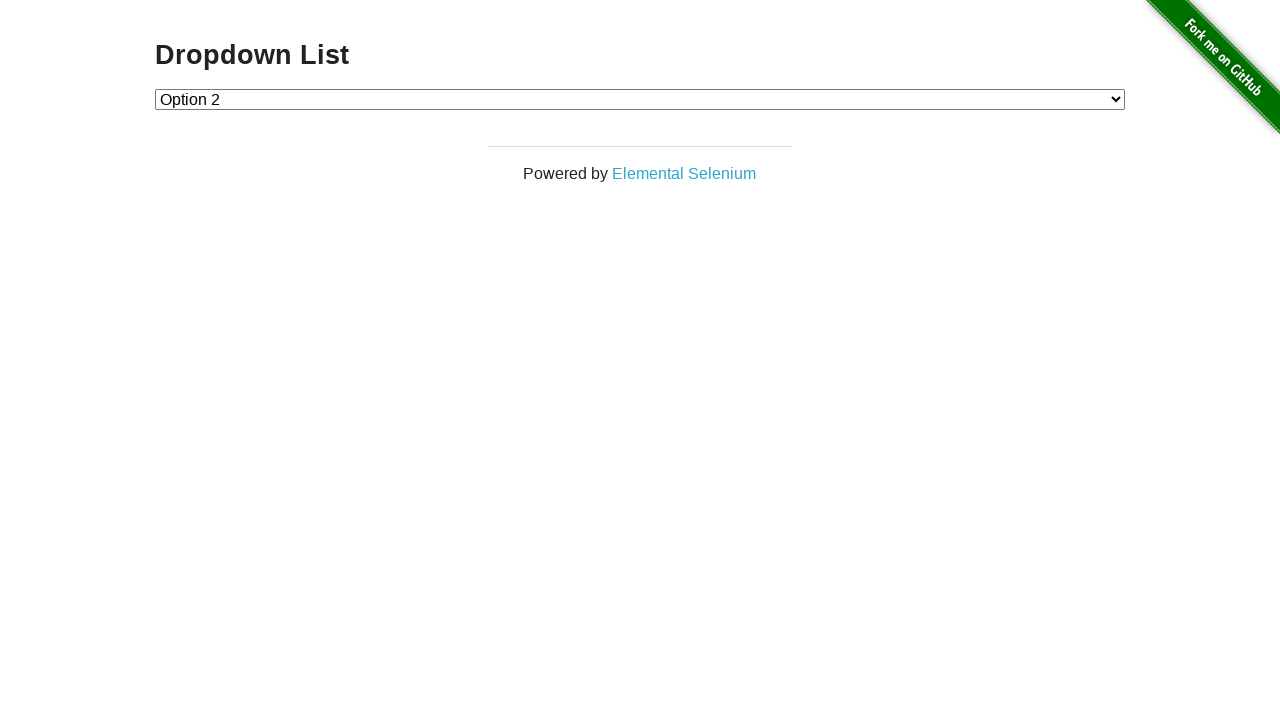

Waited 2000ms for dropdown to update
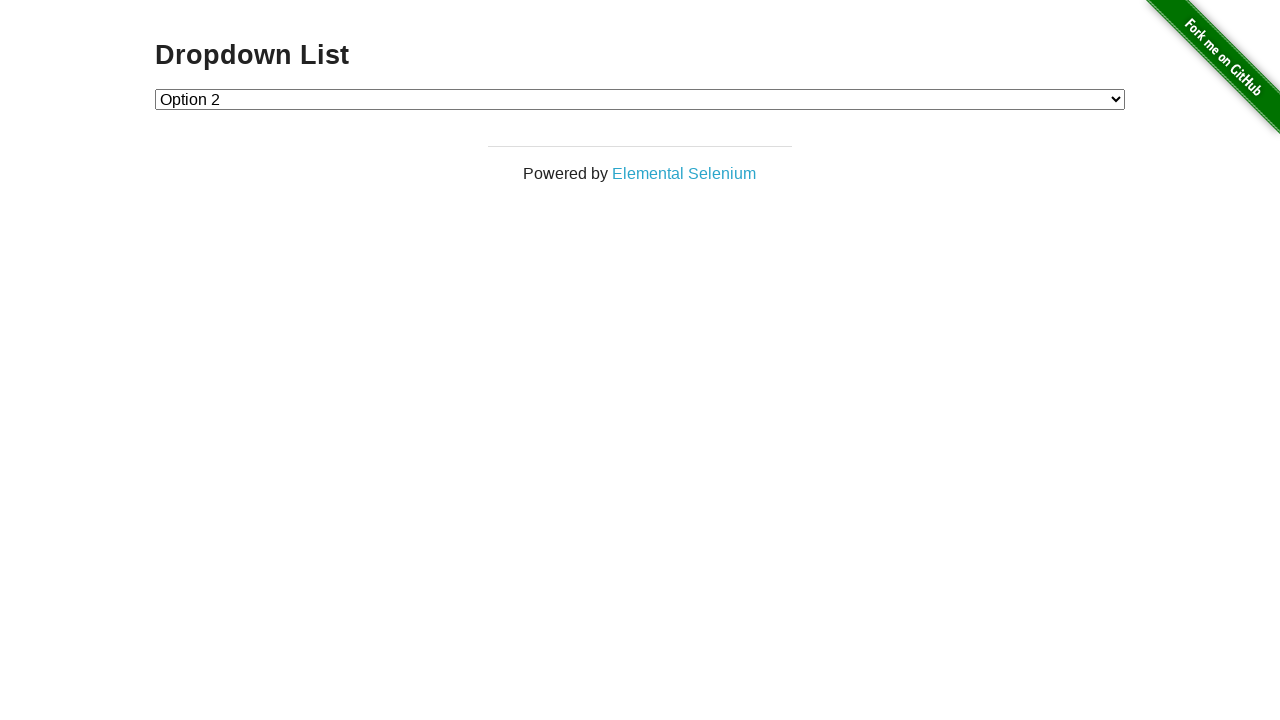

Selected option at index 1 on select#dropdown
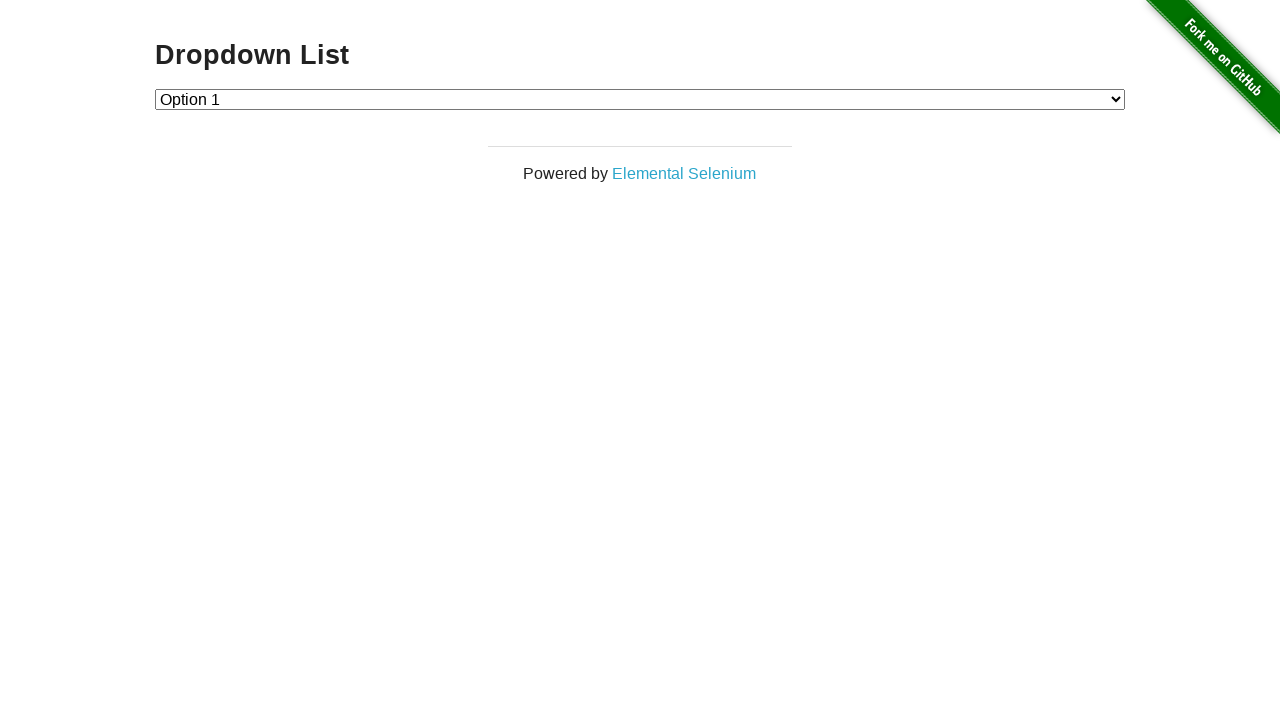

Retrieved all dropdown options
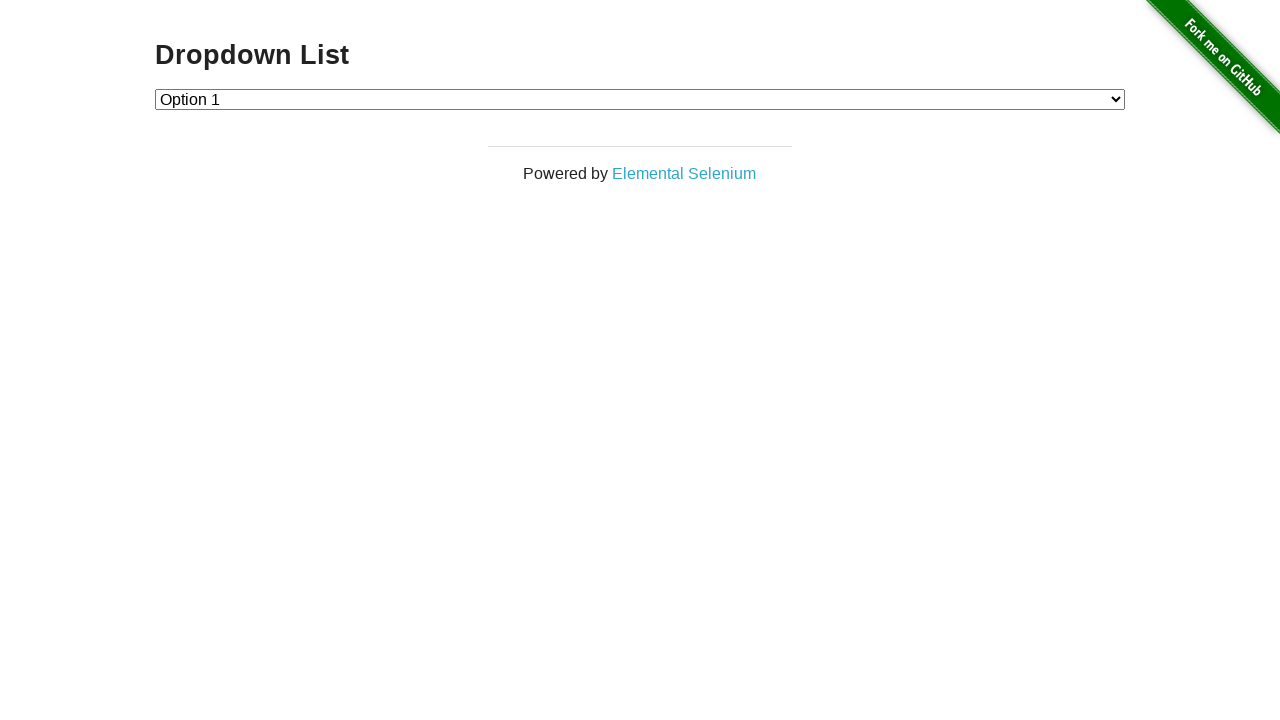

Cleaned up dropdown options text
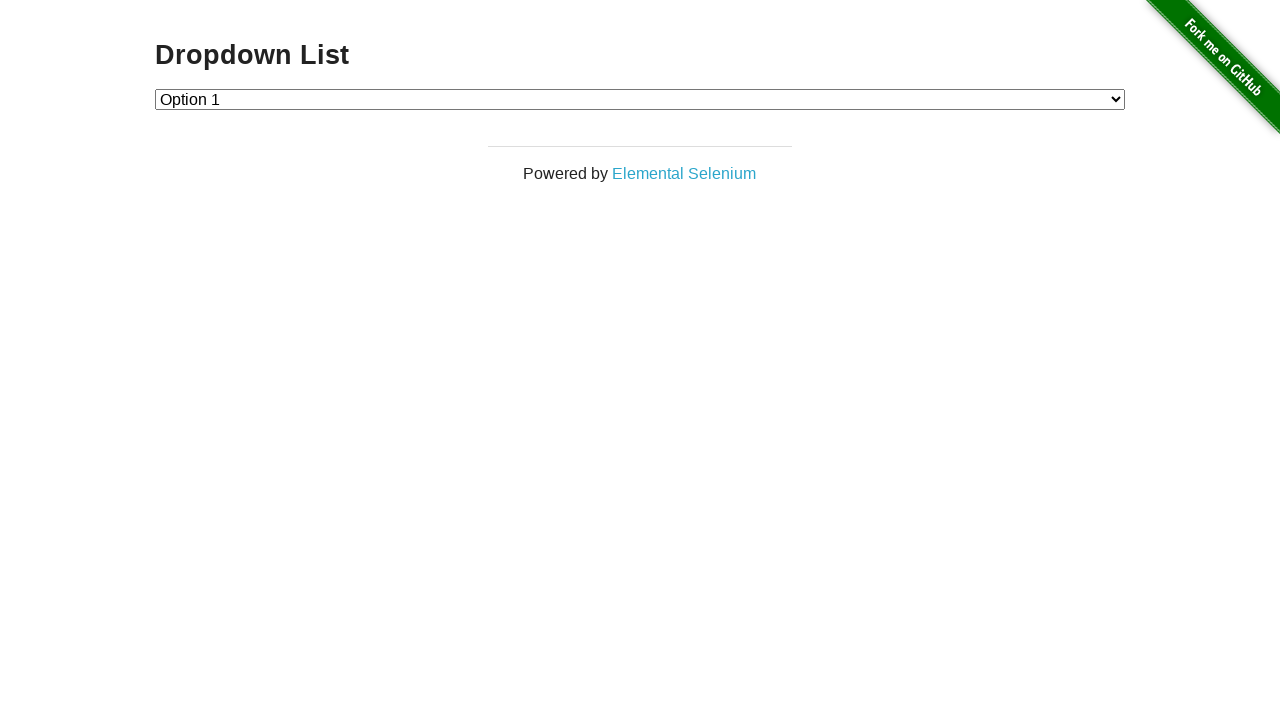

Verified dropdown has correct number of options
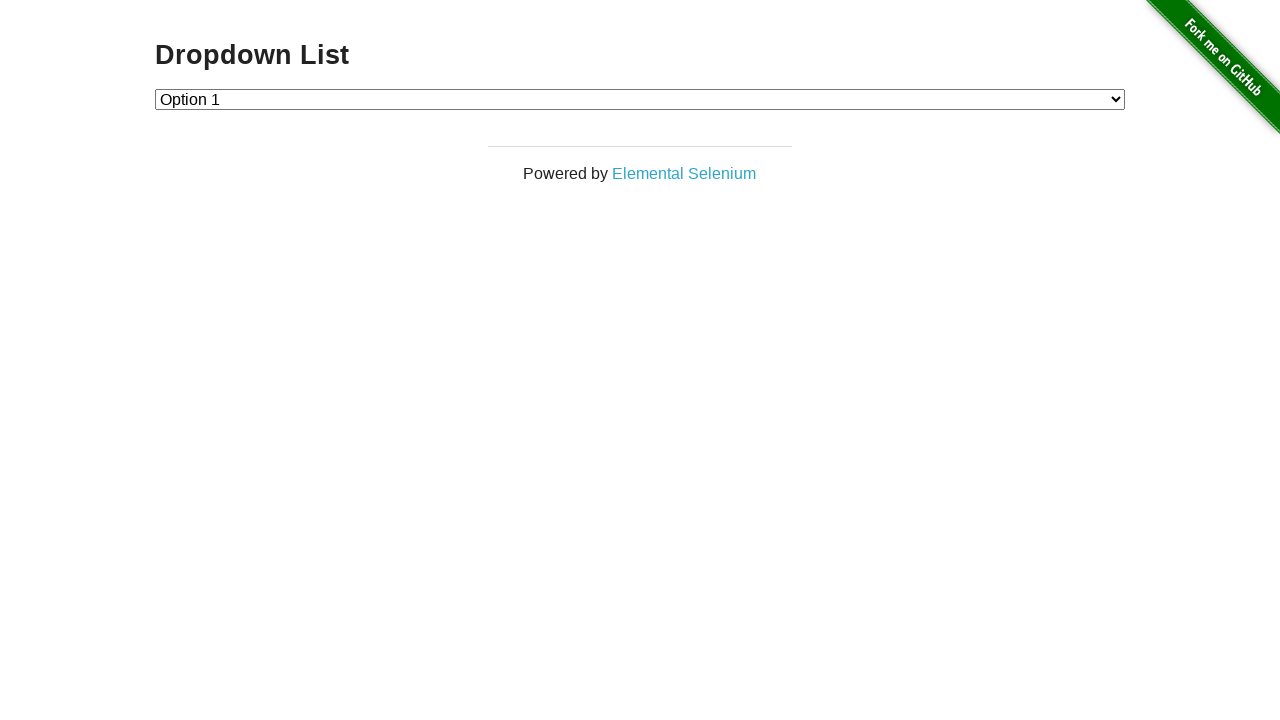

Verified option 0 matches expected value 'Please select an option'
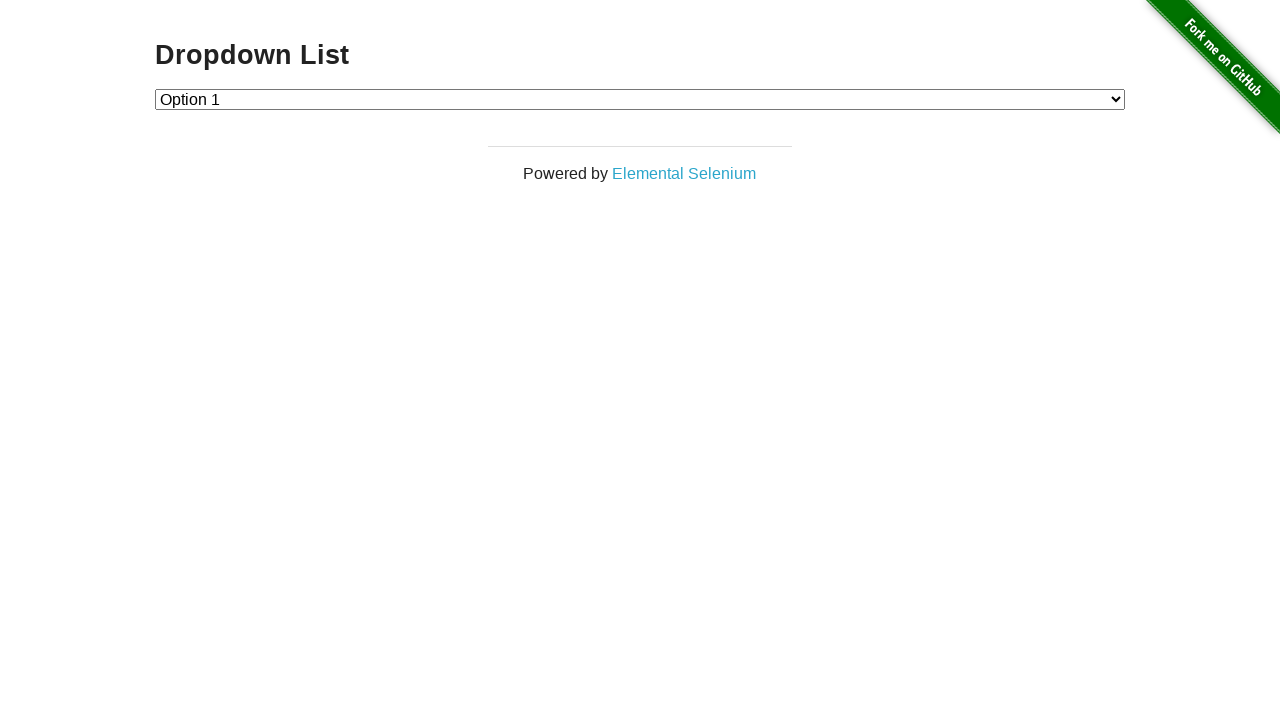

Verified option 1 matches expected value 'Option 1'
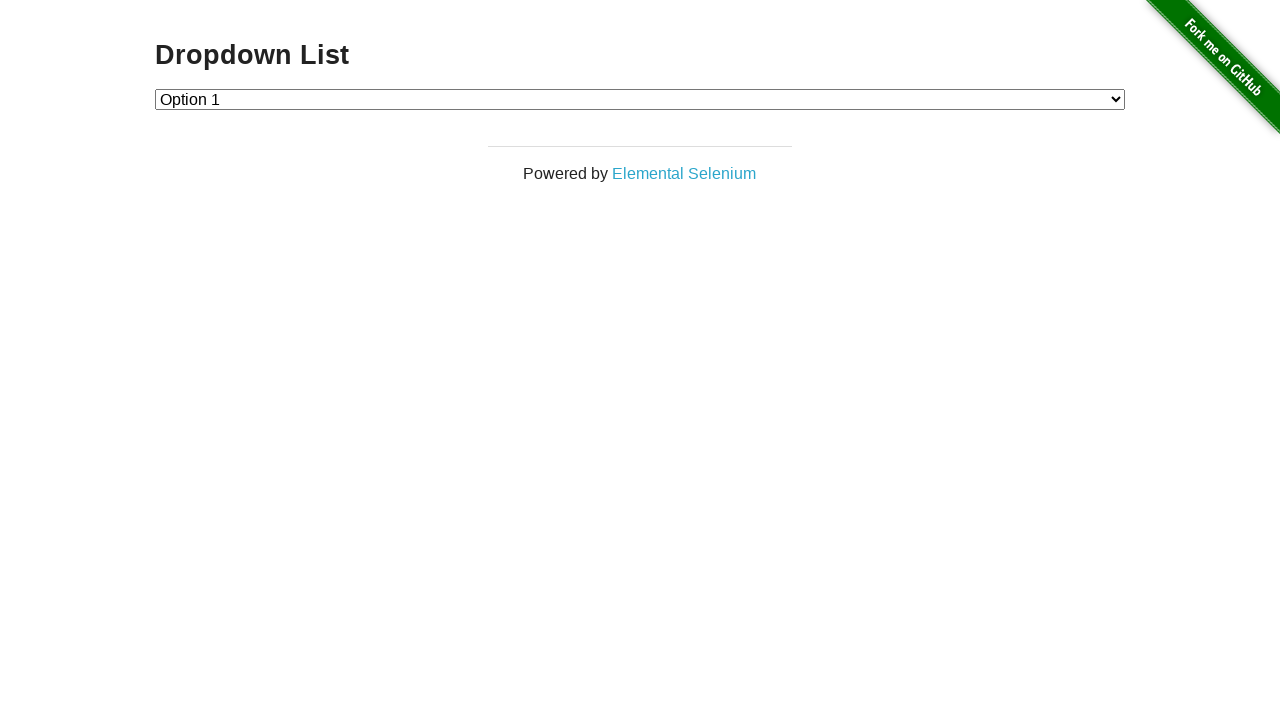

Verified option 2 matches expected value 'Option 2'
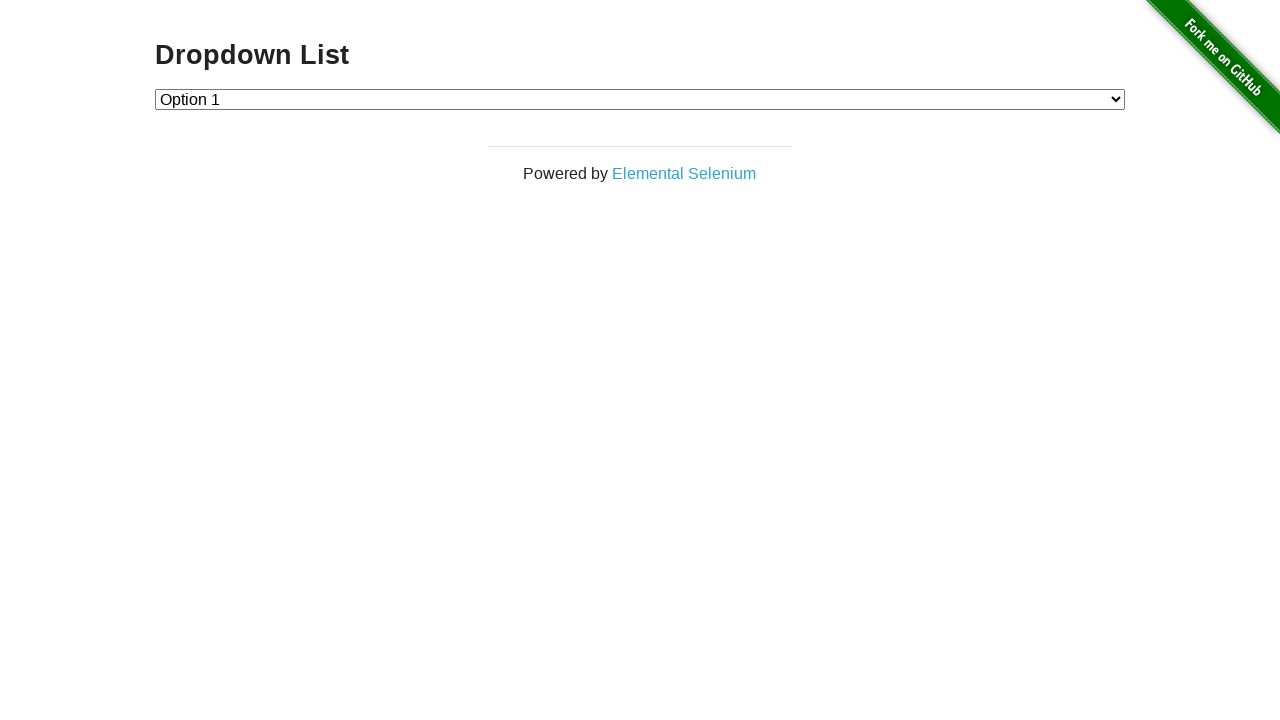

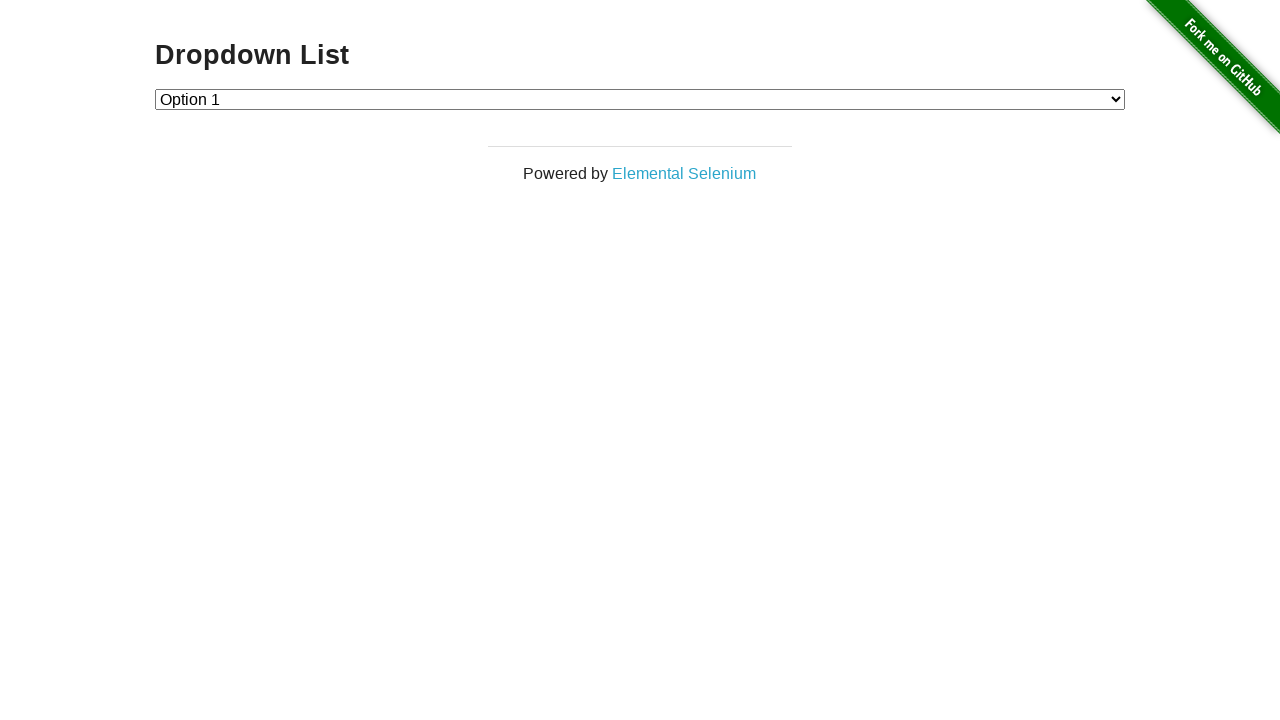